Tests FAQ section by clicking on question 8 about delivery to Moscow region

Starting URL: https://qa-scooter.praktikum-services.ru/

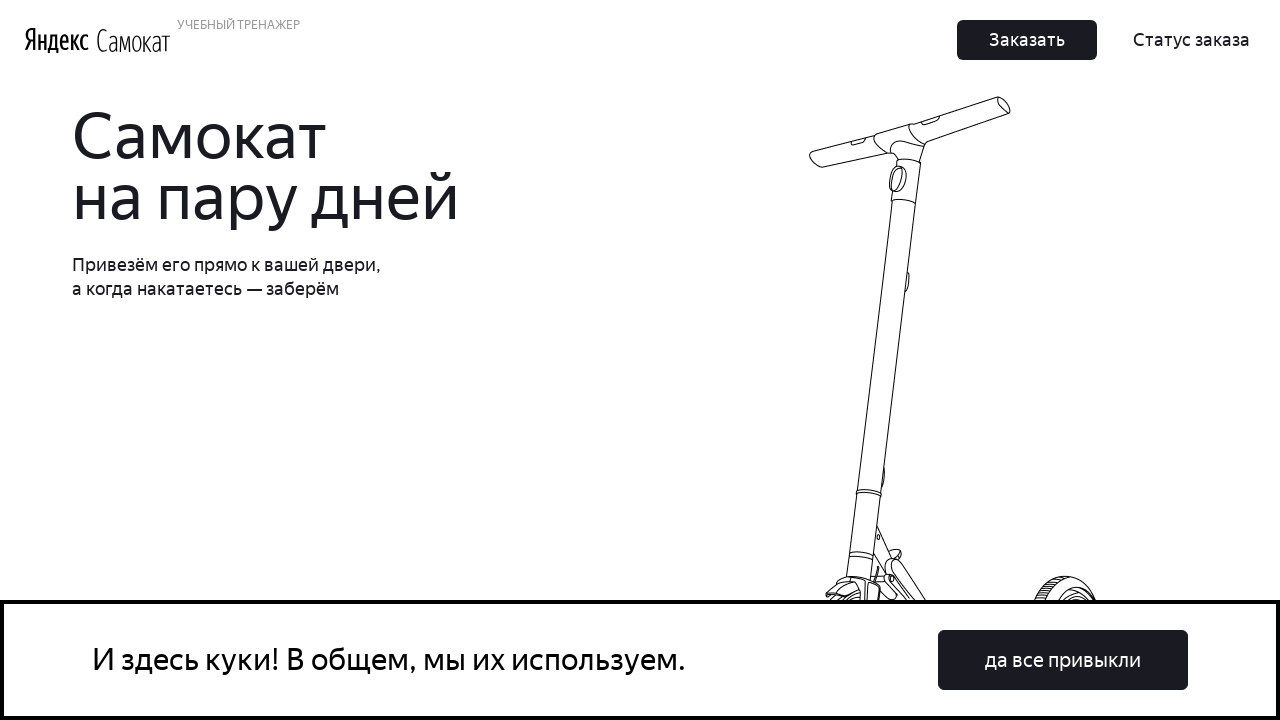

Page loaded with domcontentloaded state
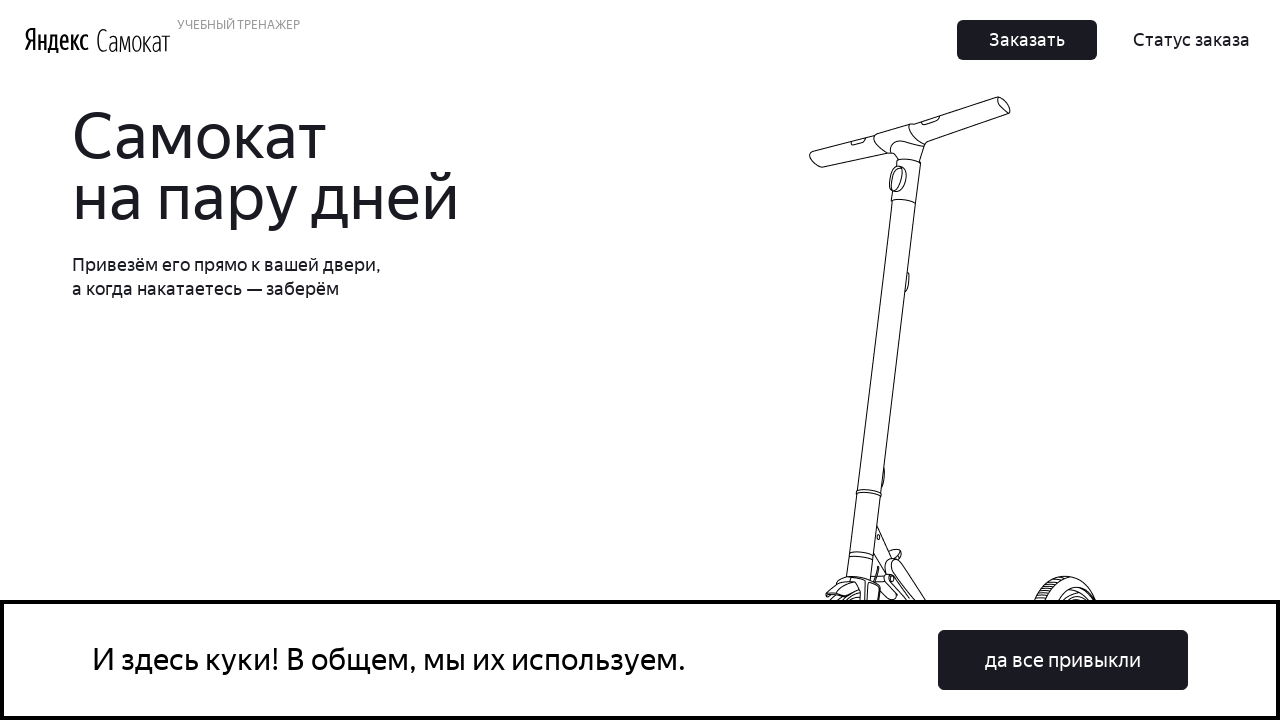

Clicked cookie acceptance button at (1063, 660) on button:has-text('да все привыкли')
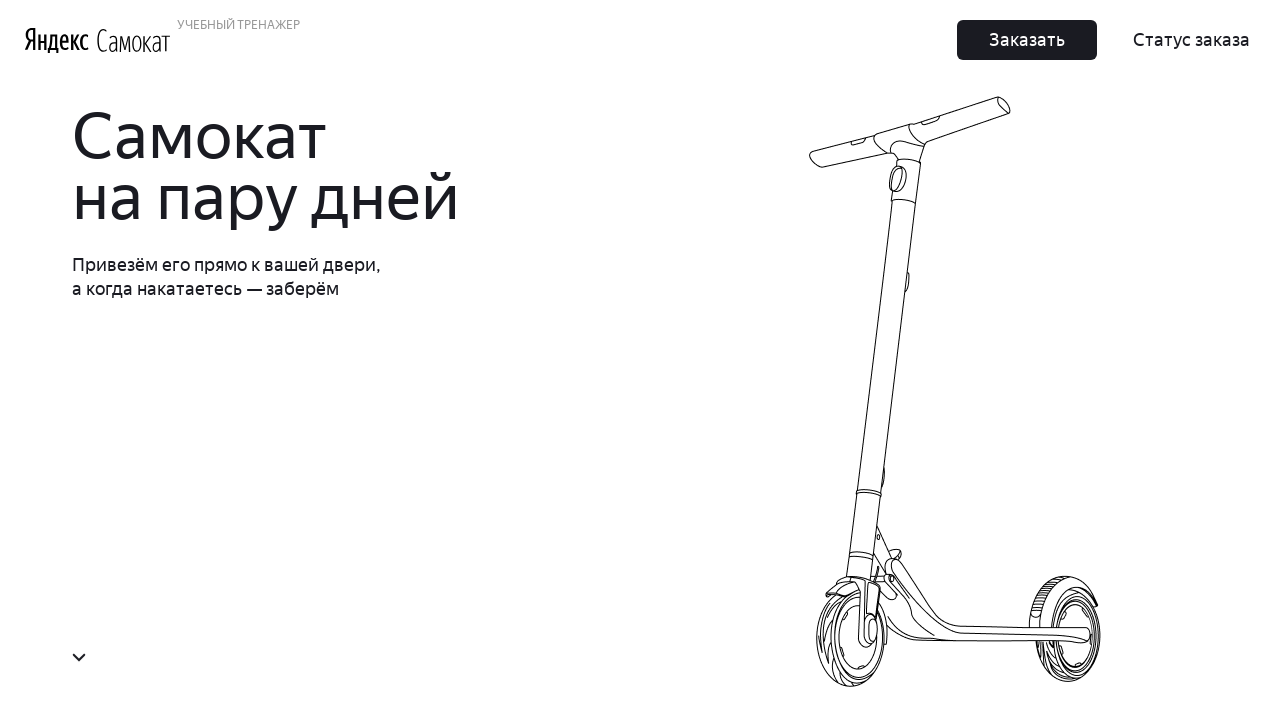

Clicked on question 8 in FAQ section about delivery to Moscow region at (967, 693) on .accordion__item >> nth=7
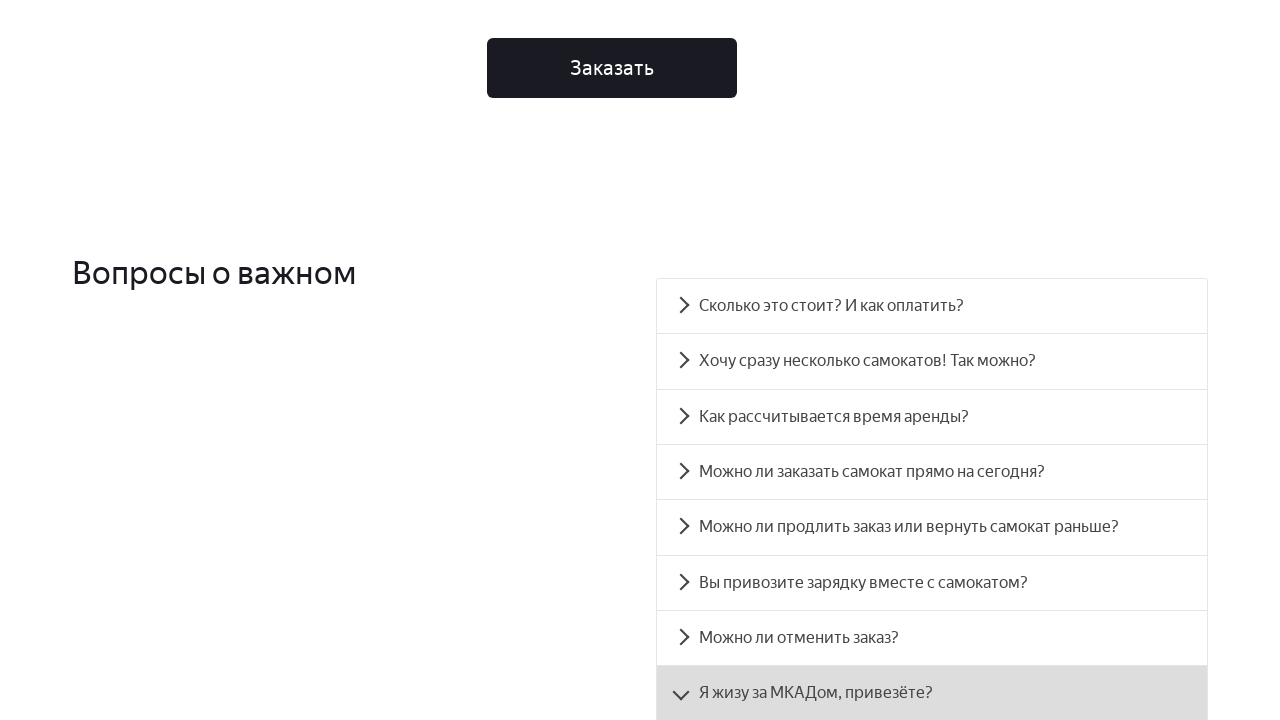

Answer to question 8 became visible
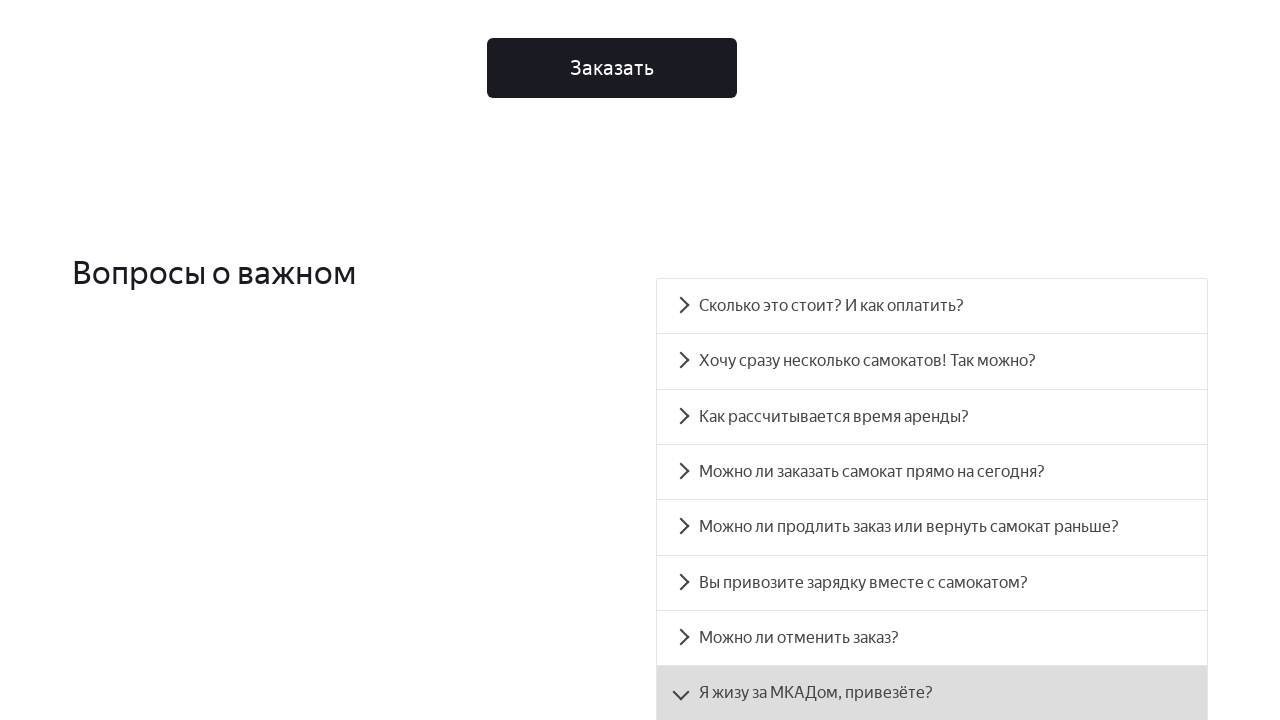

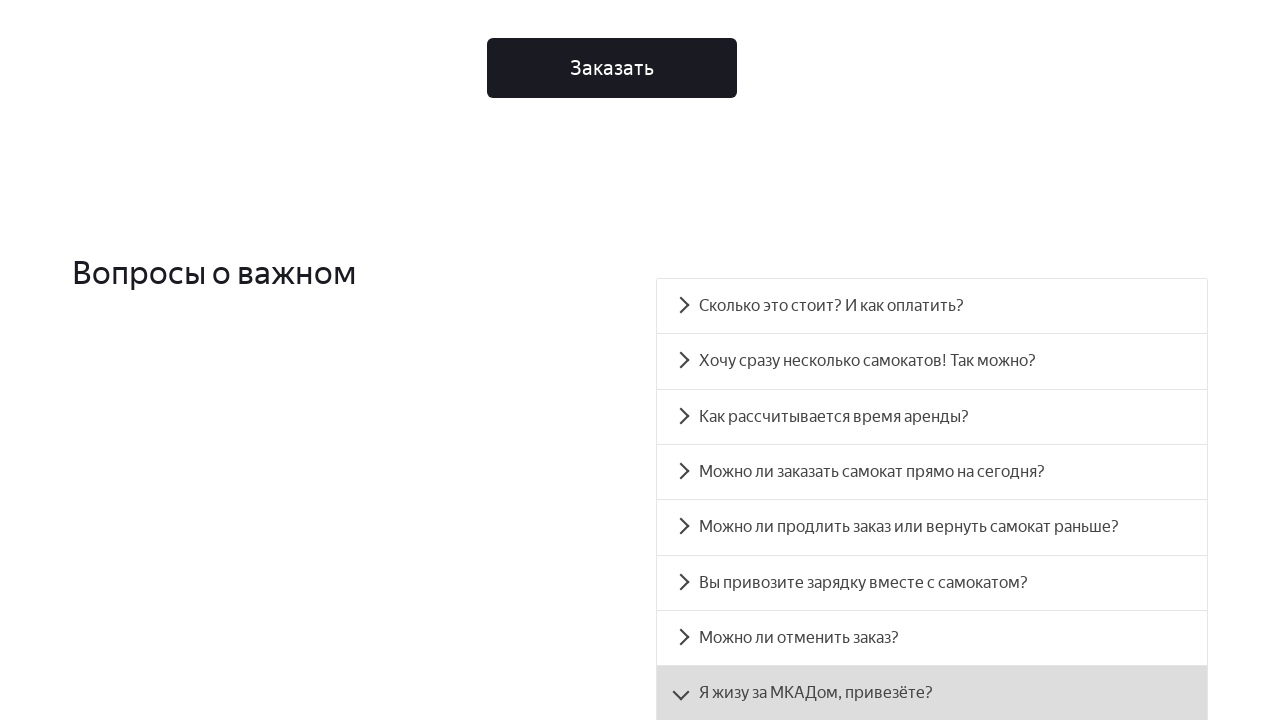